Tests the add/remove elements functionality by adding multiple elements, deleting one, and verifying the remaining count

Starting URL: https://the-internet.herokuapp.com/add_remove_elements/

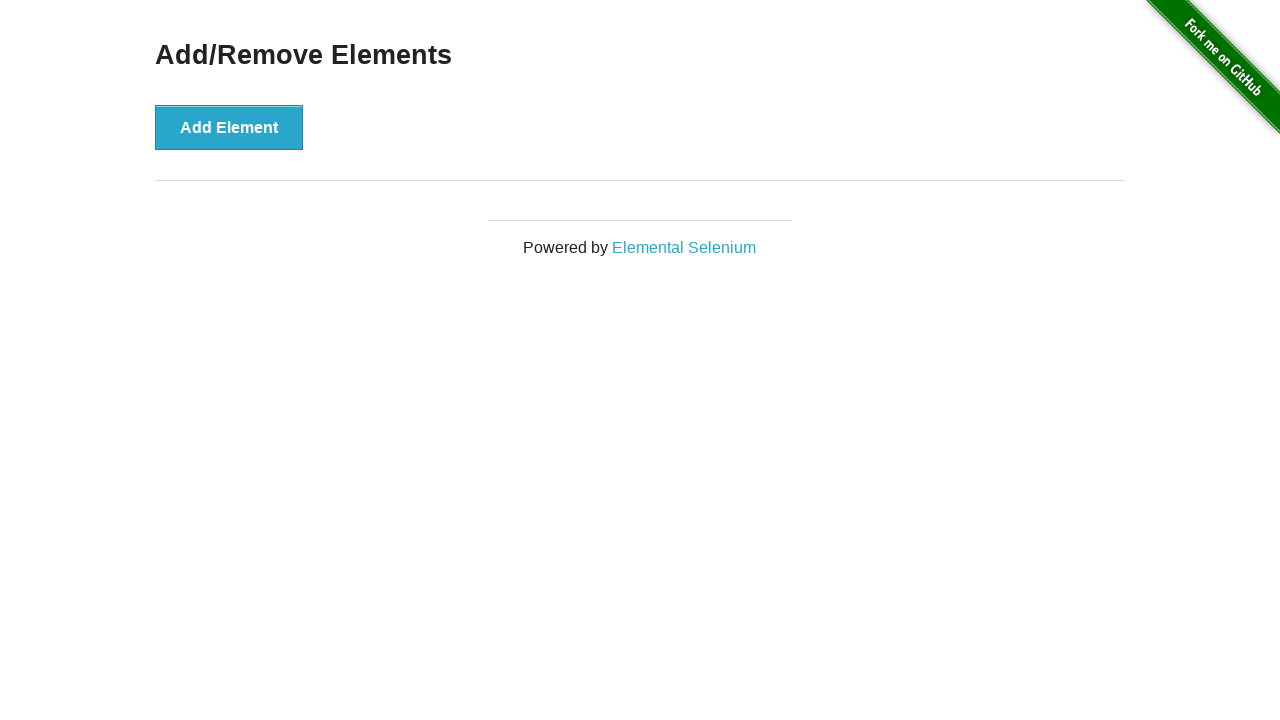

Clicked Add Element button first time at (229, 127) on xpath=//button[text()='Add Element']
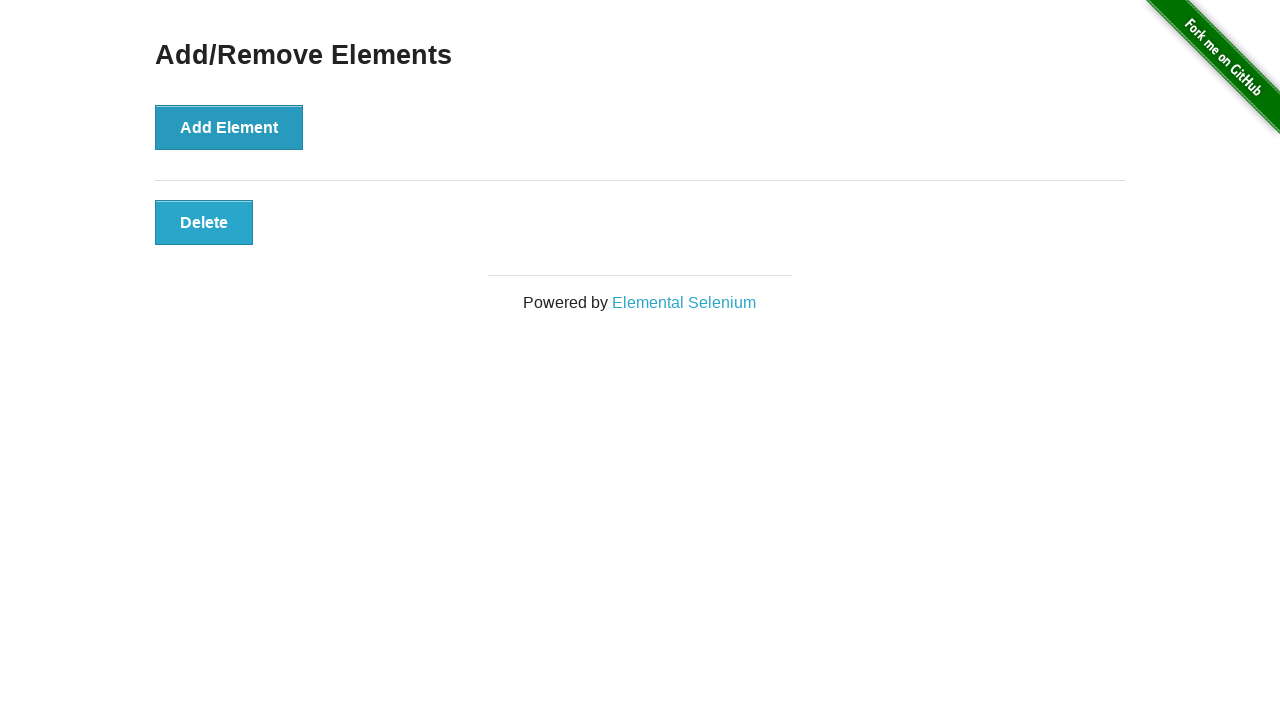

Clicked Add Element button second time at (229, 127) on xpath=//button[text()='Add Element']
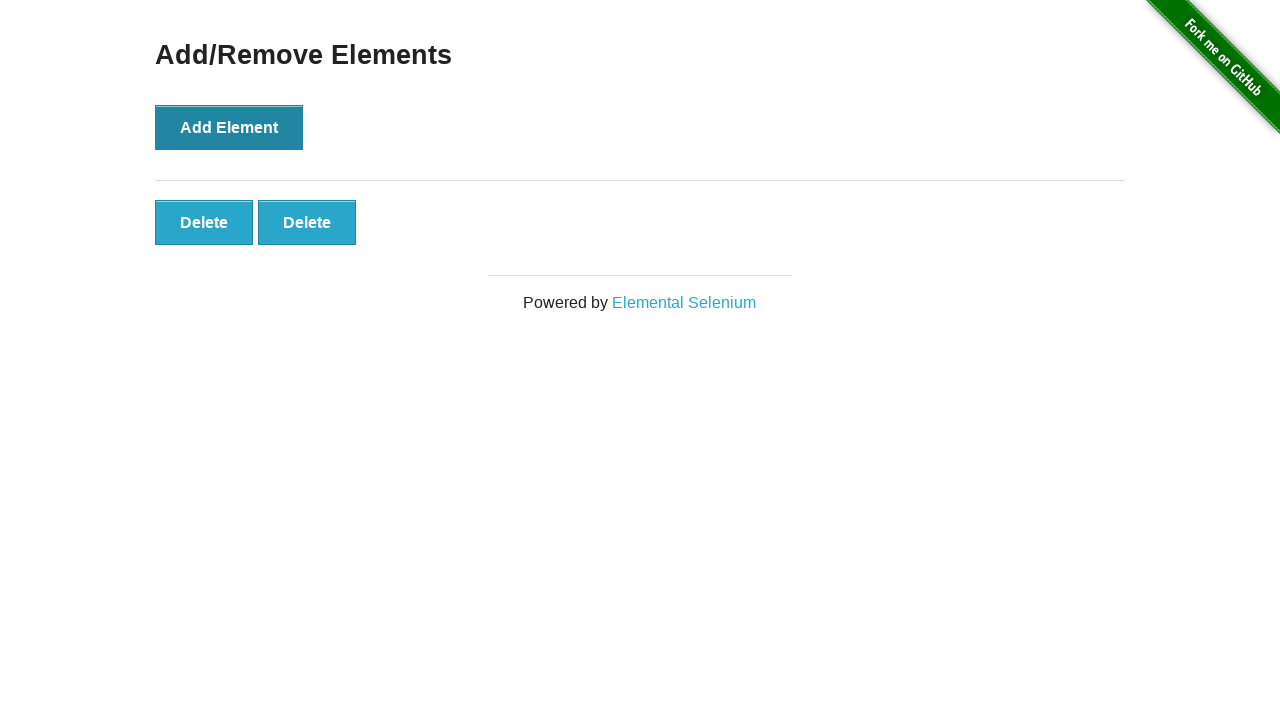

Clicked Delete button to remove one element at (204, 222) on xpath=//button[text()='Delete']
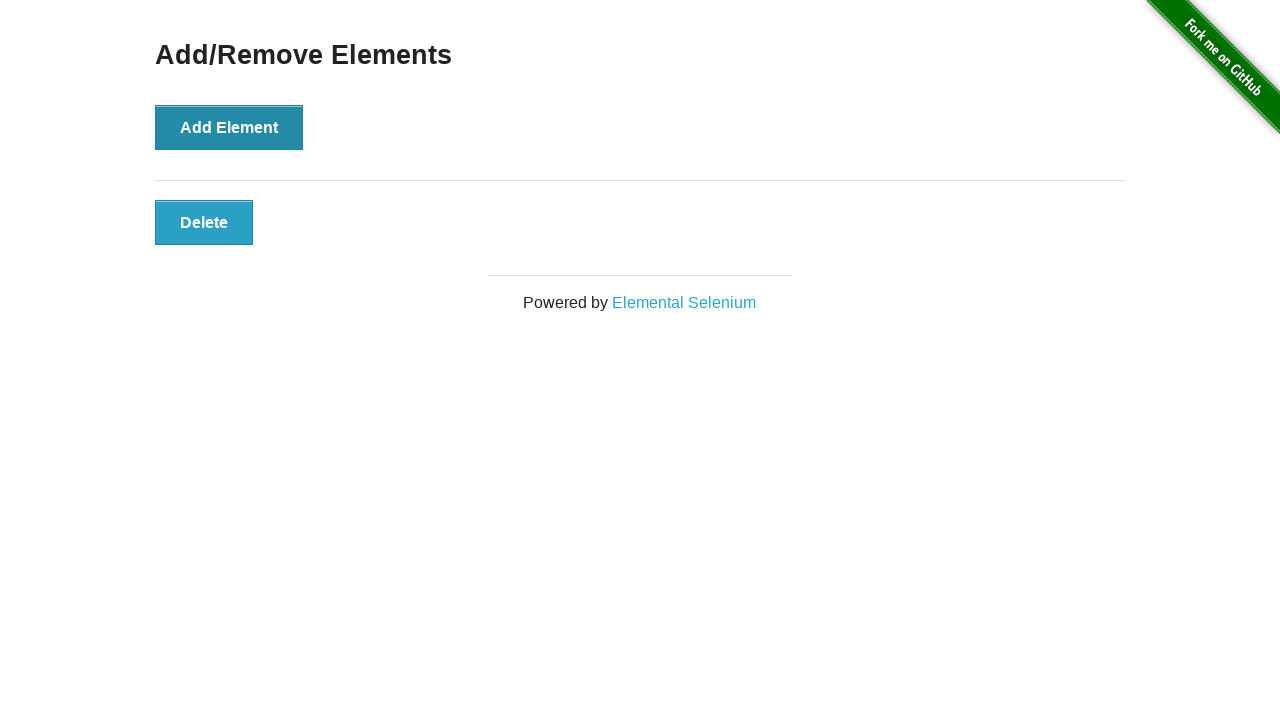

Verified that exactly one Delete button remains after deletion
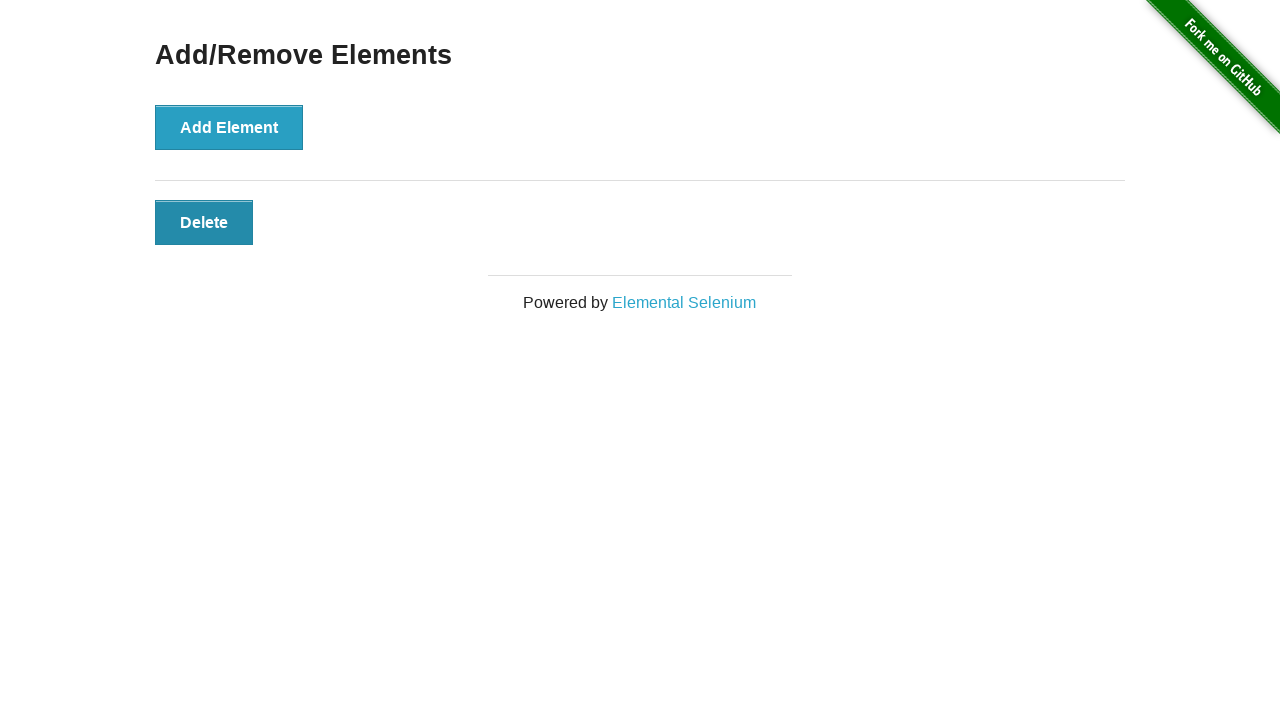

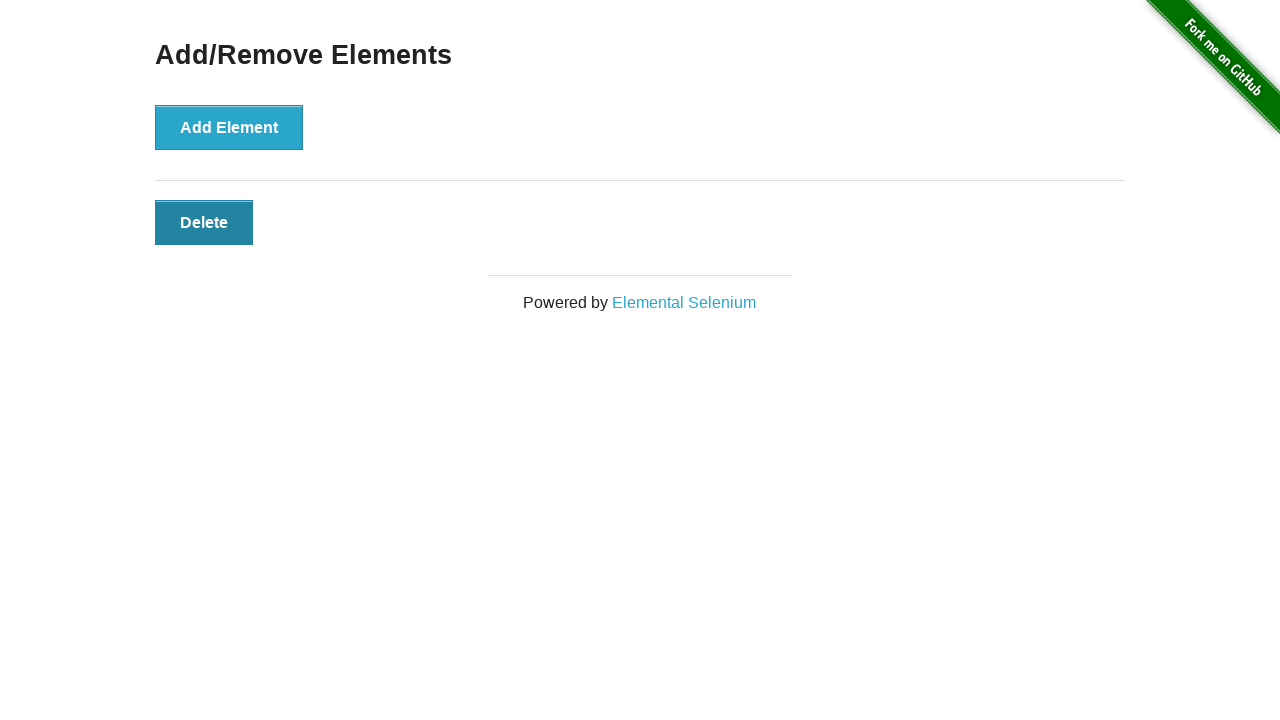